Tests dropdown functionality by selecting a specific option directly using select by visible text

Starting URL: https://the-internet.herokuapp.com/dropdown

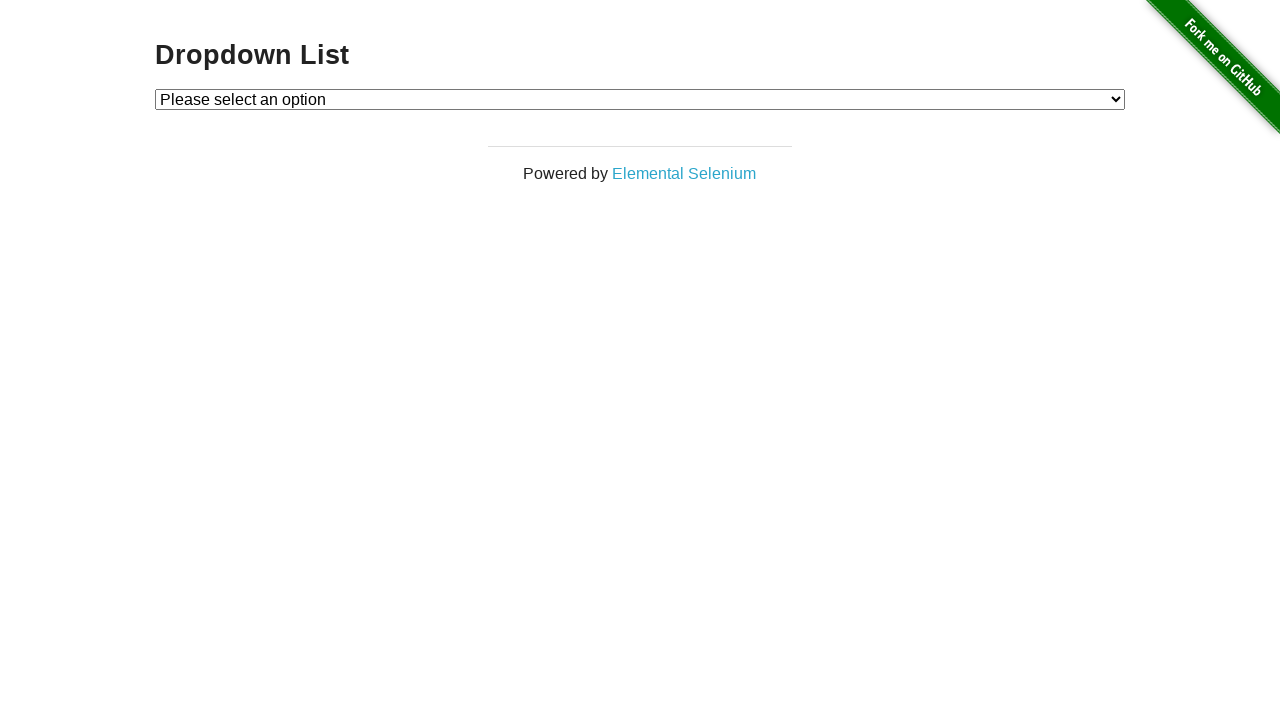

Navigated to dropdown test page
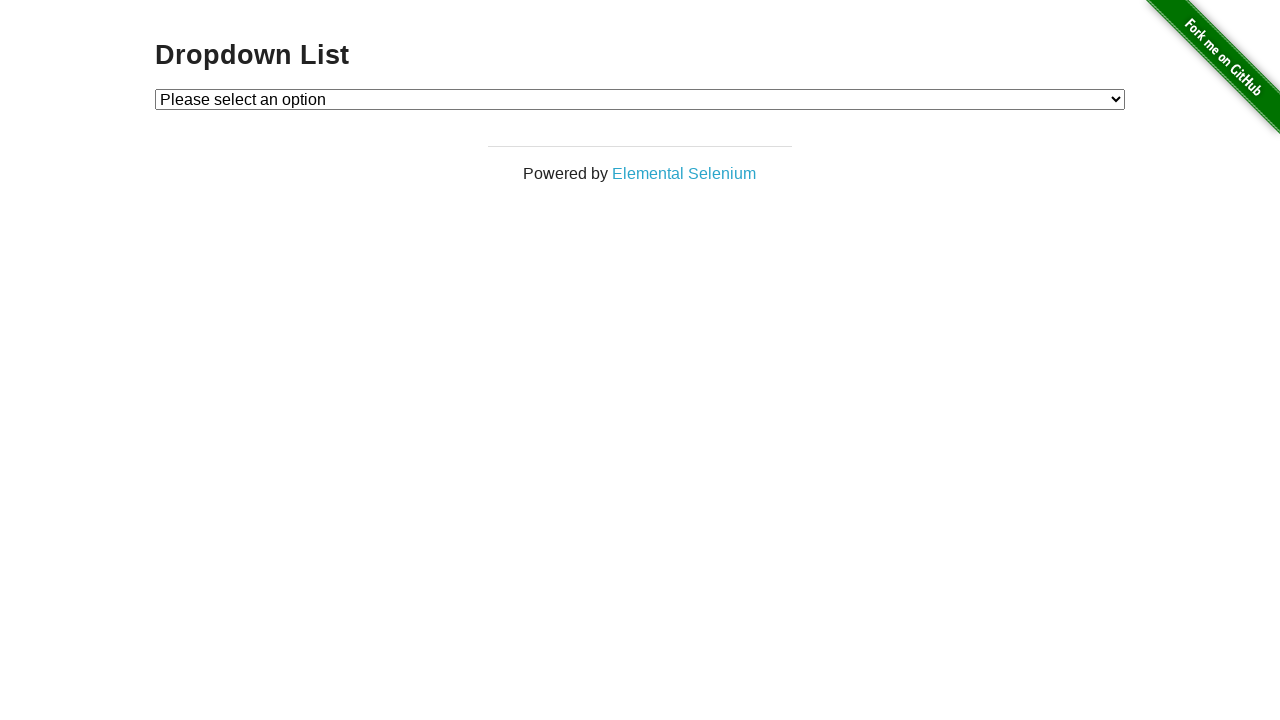

Selected 'Option 2' from the dropdown using visible text on #dropdown
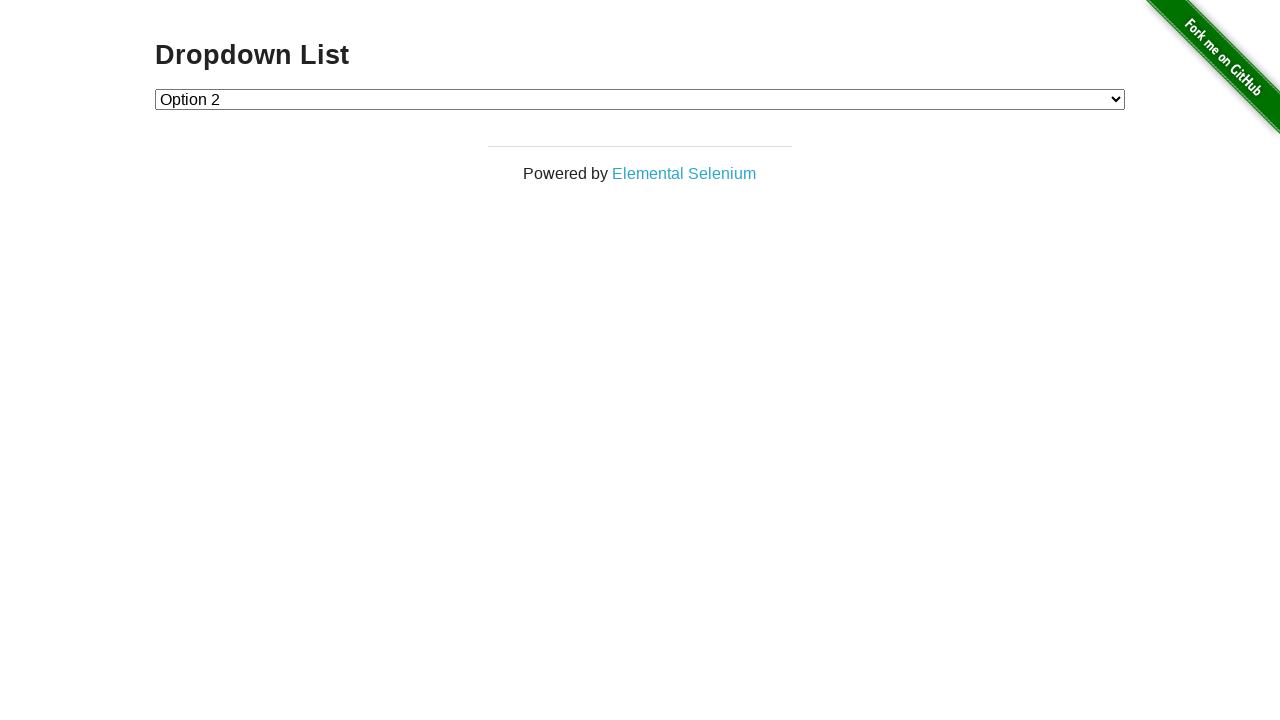

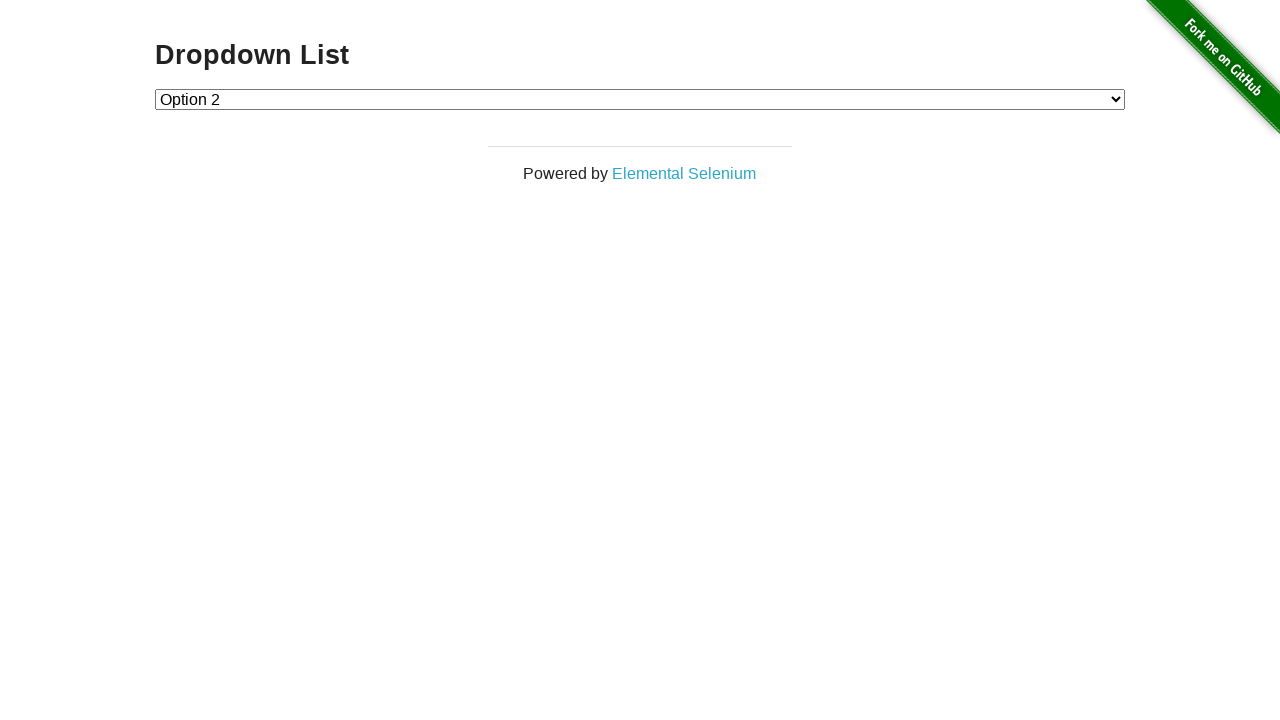